Tests the flight booking form by selecting a one-way trip, entering departure and arrival airports, setting a travel date, and submitting the search form.

Starting URL: https://www.fakeflighttickets.com/

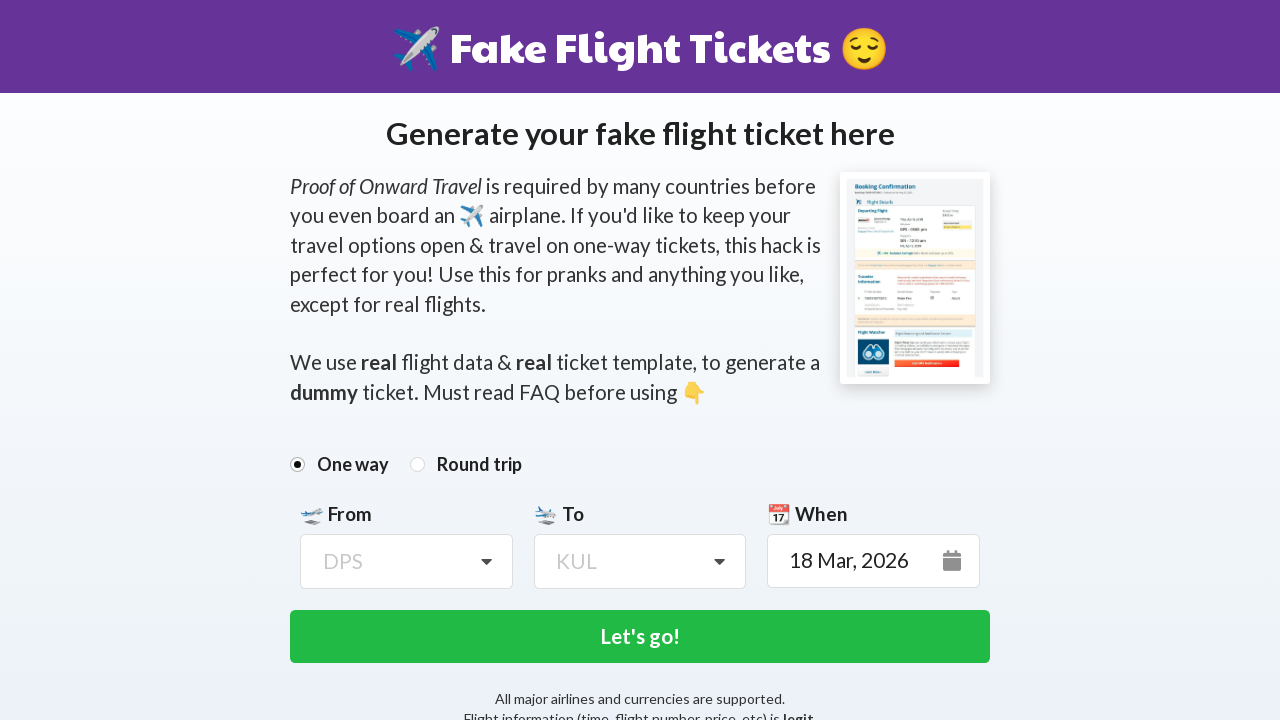

Clicked on one-way trip option at (340, 465) on xpath=//*[@id="___gatsby"]/div[2]/div[1]/form/div[1]/div[1]/div/label
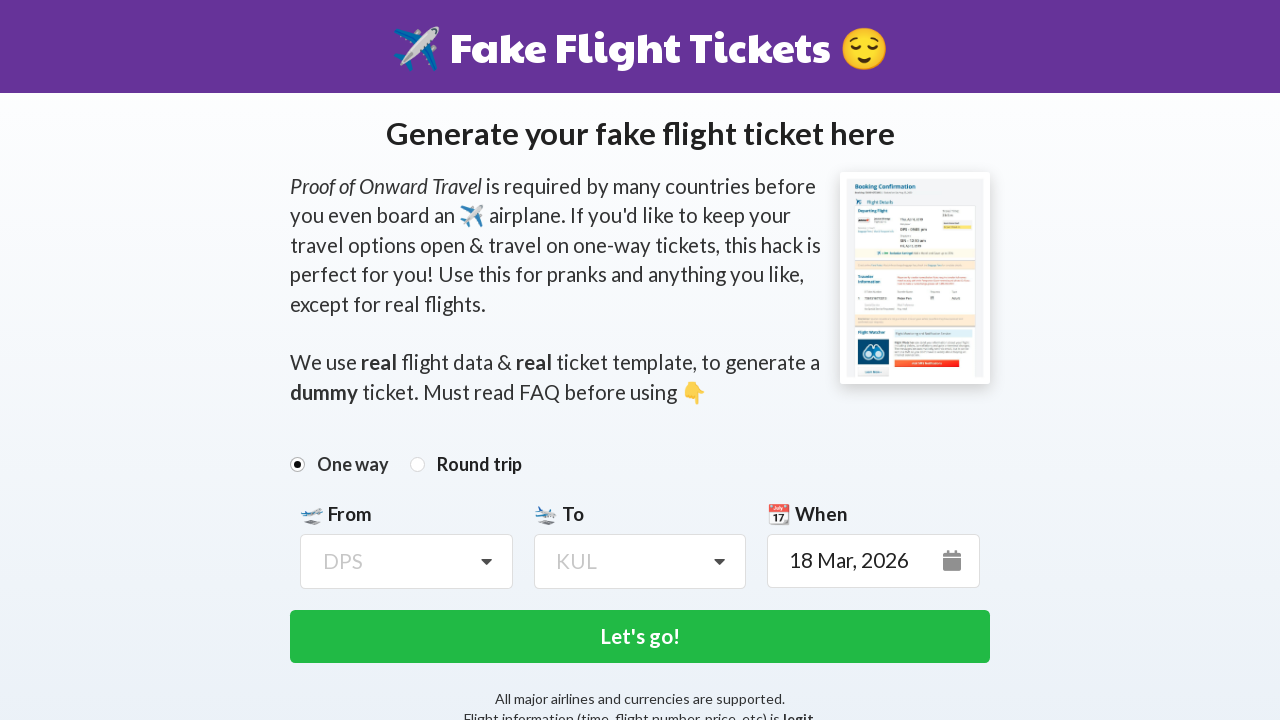

Waited for form to be ready
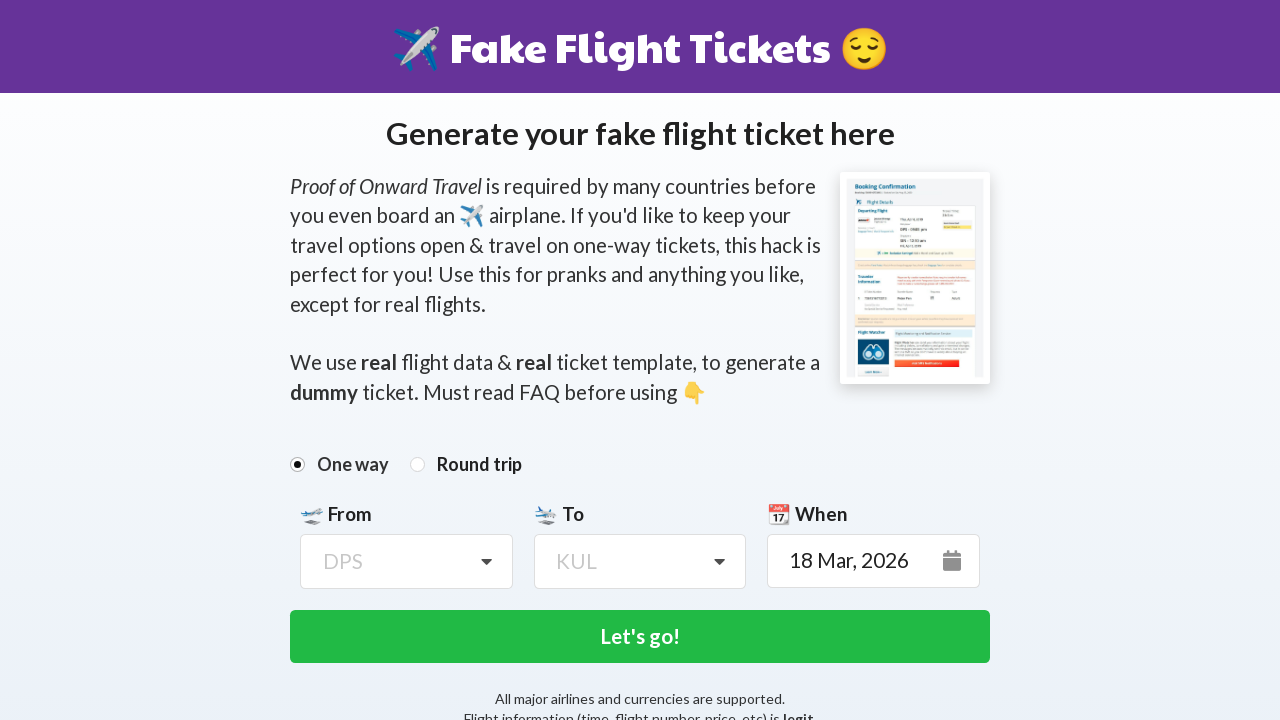

Entered departure airport 'BOM' on //*[@id="___gatsby"]/div[2]/div[1]/form/div[2]/div[1]/div/input
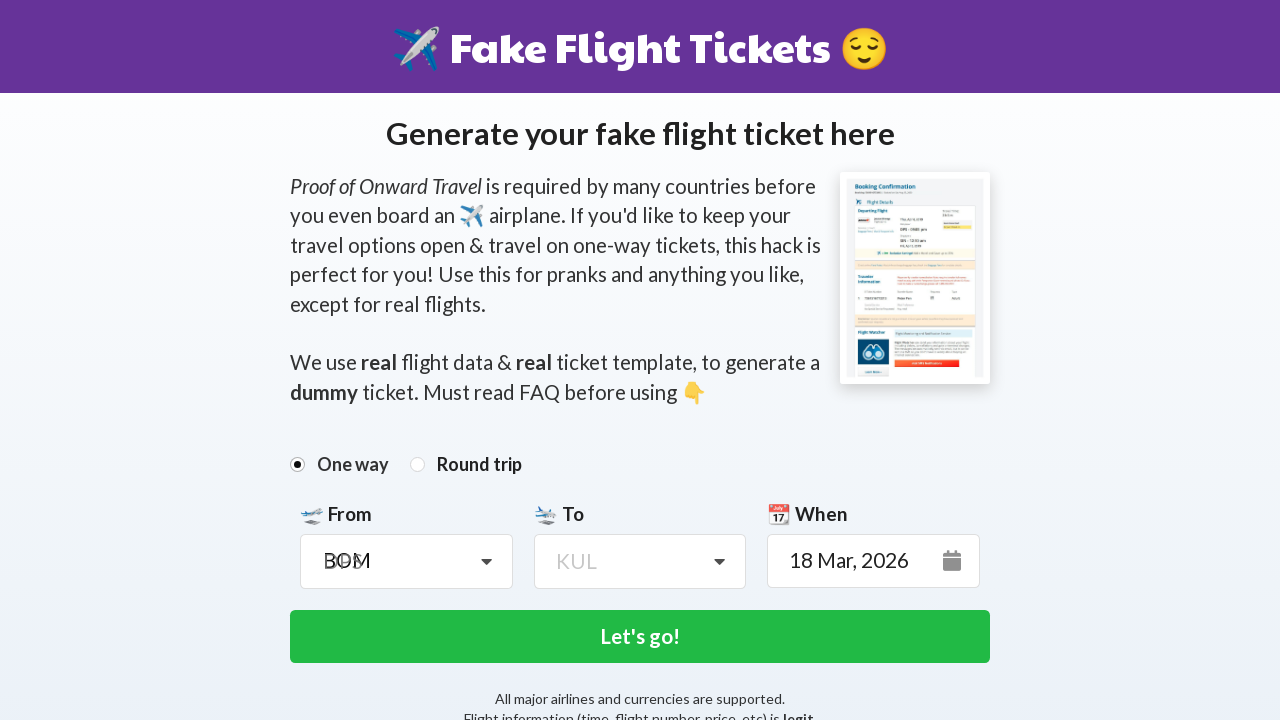

Waited before entering arrival airport
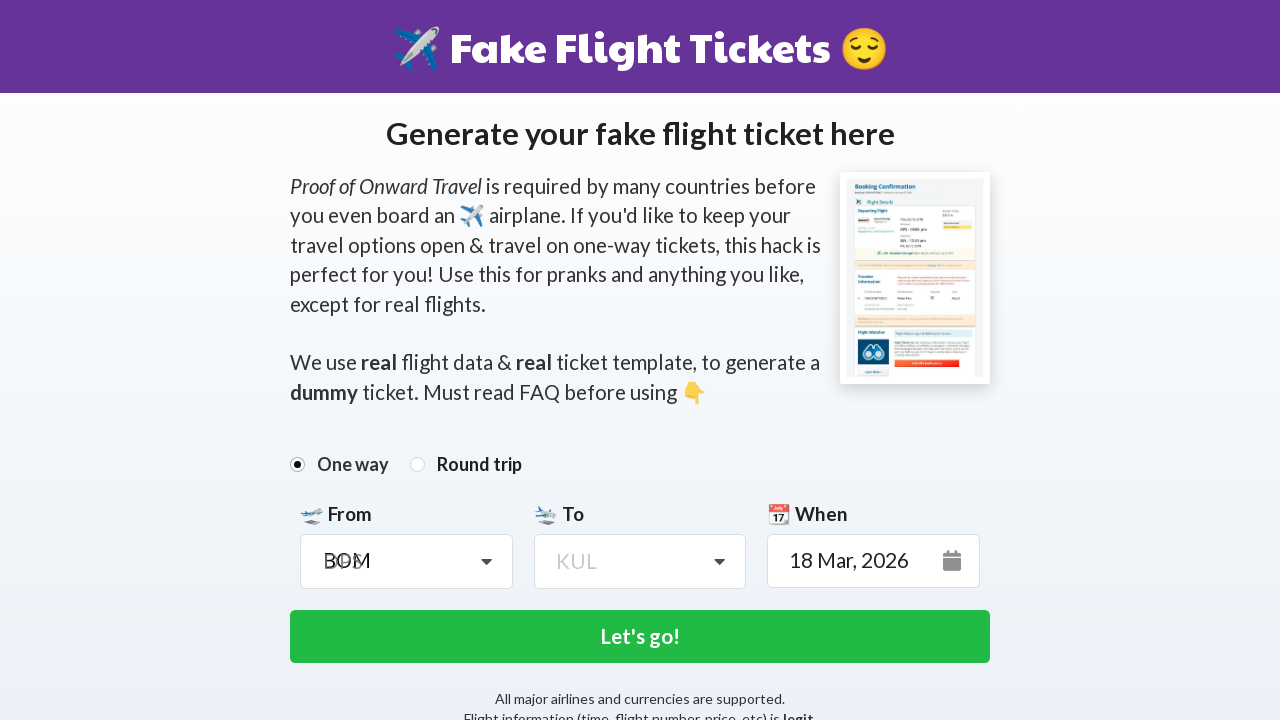

Entered arrival airport 'DEL' on //*[@id="___gatsby"]/div[2]/div[1]/form/div[2]/div[2]/div/input
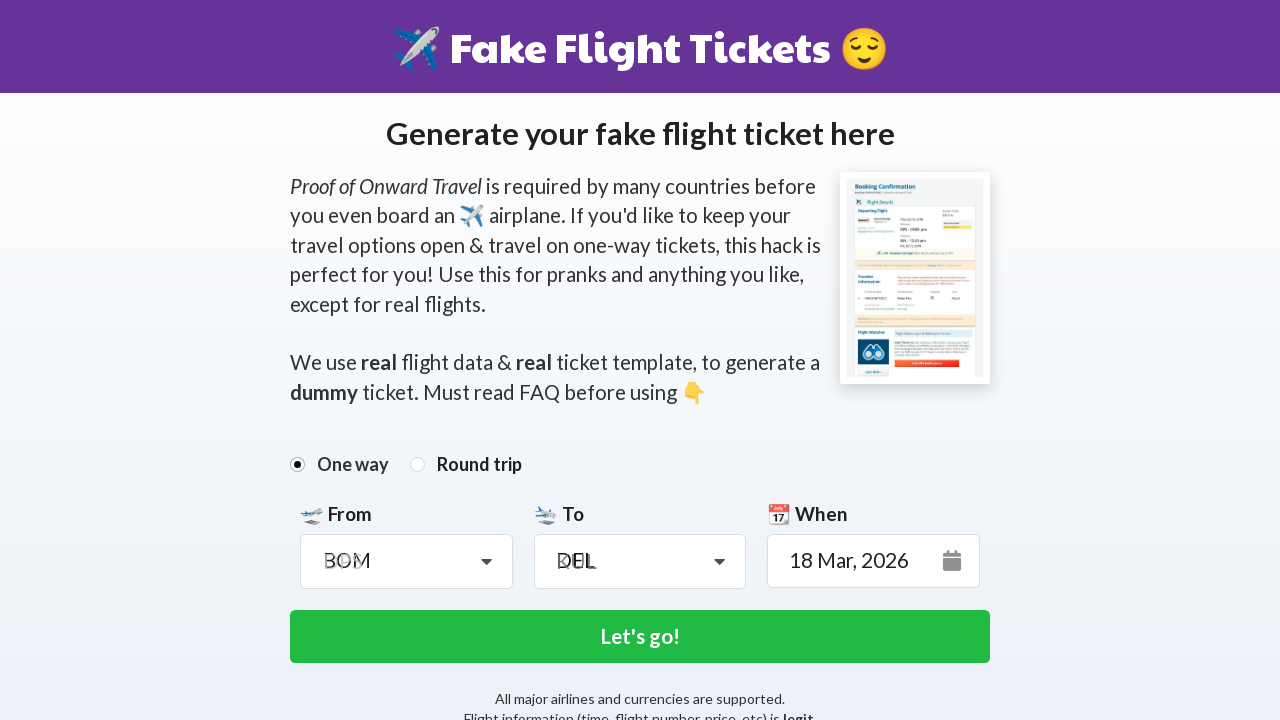

Waited before entering departure date
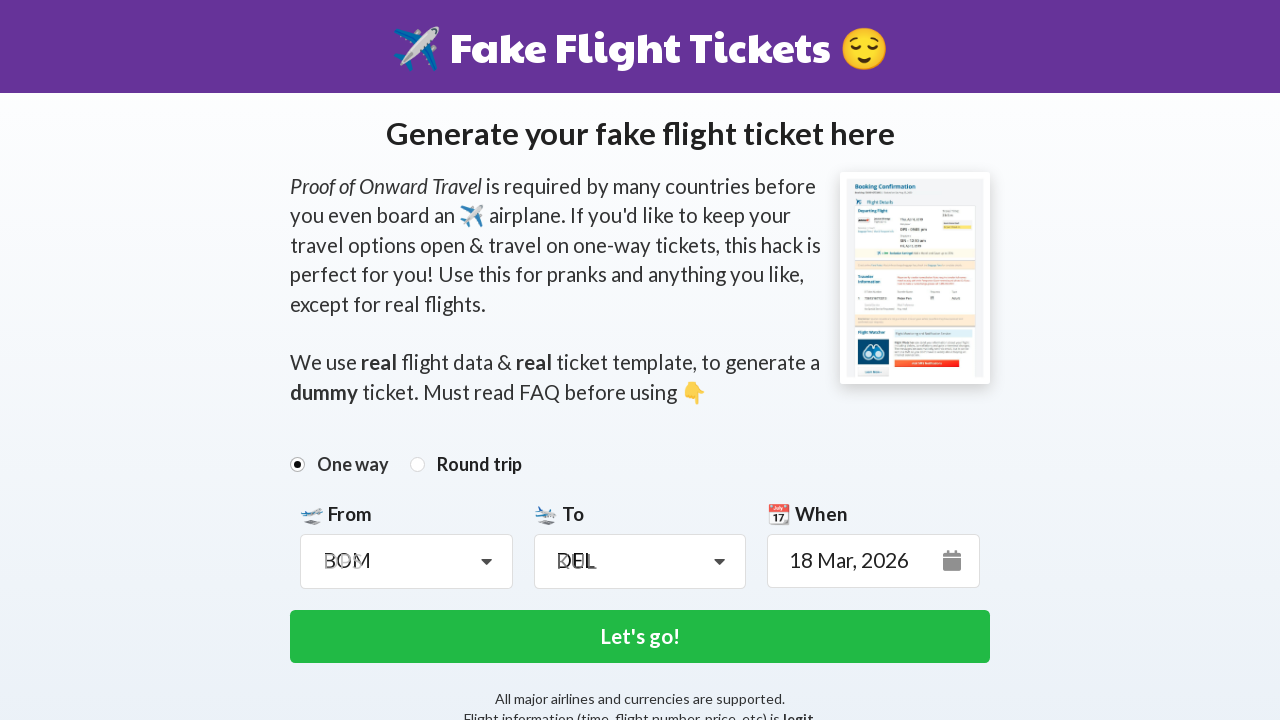

Entered departure date '15 Mar, 2025' on //*[@id="___gatsby"]/div[2]/div[1]/form/div[2]/div[3]/div/div/input
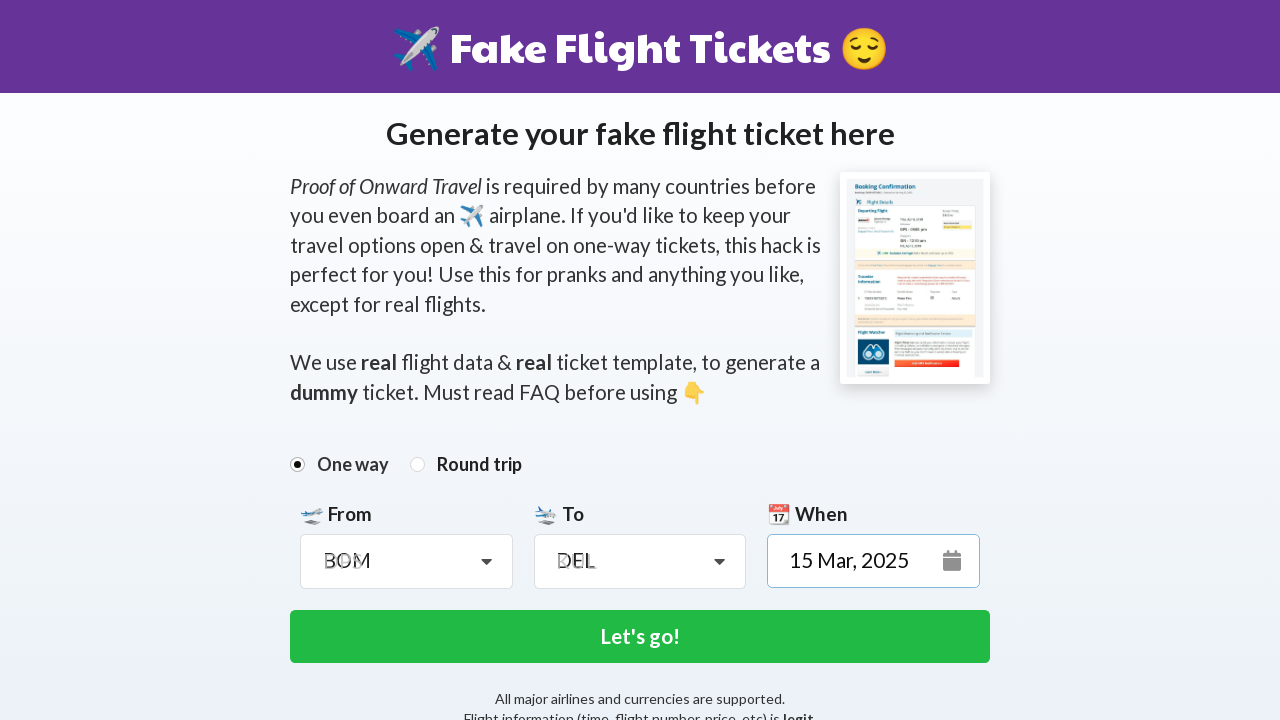

Waited before submitting search form
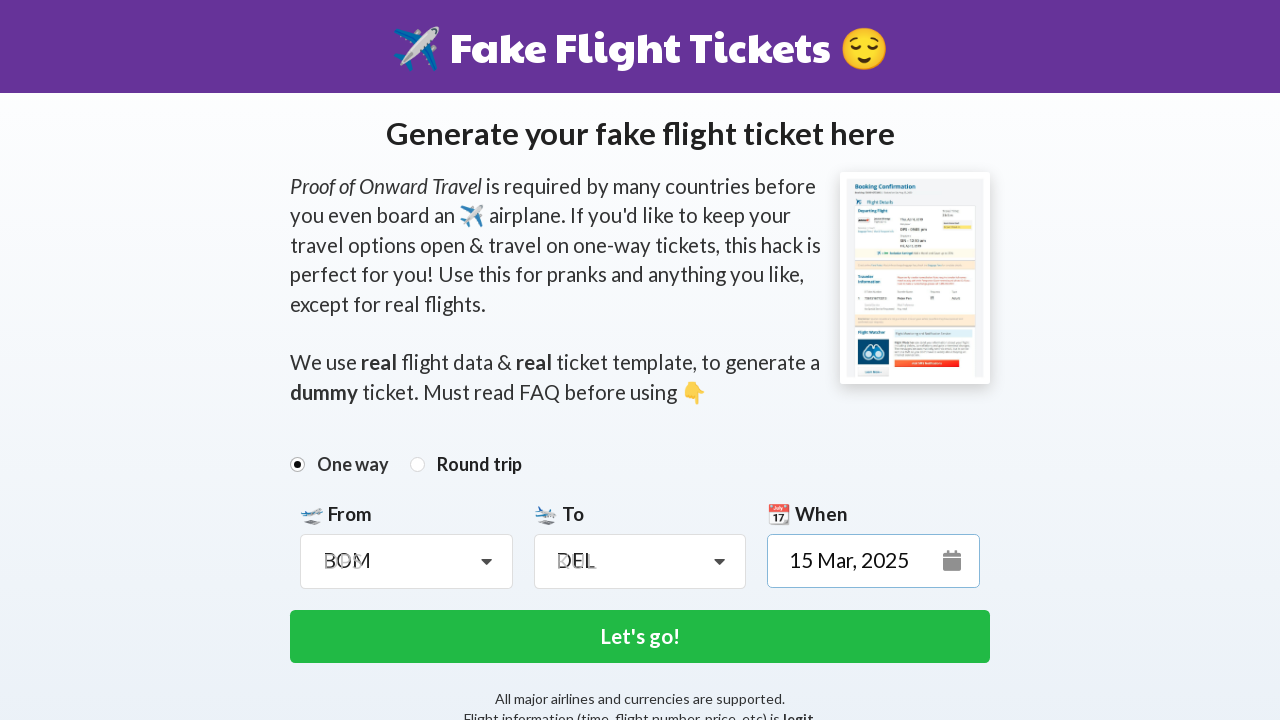

Clicked search/submit button at (640, 636) on xpath=//*[@id="___gatsby"]/div[2]/div[1]/form/div[5]/button
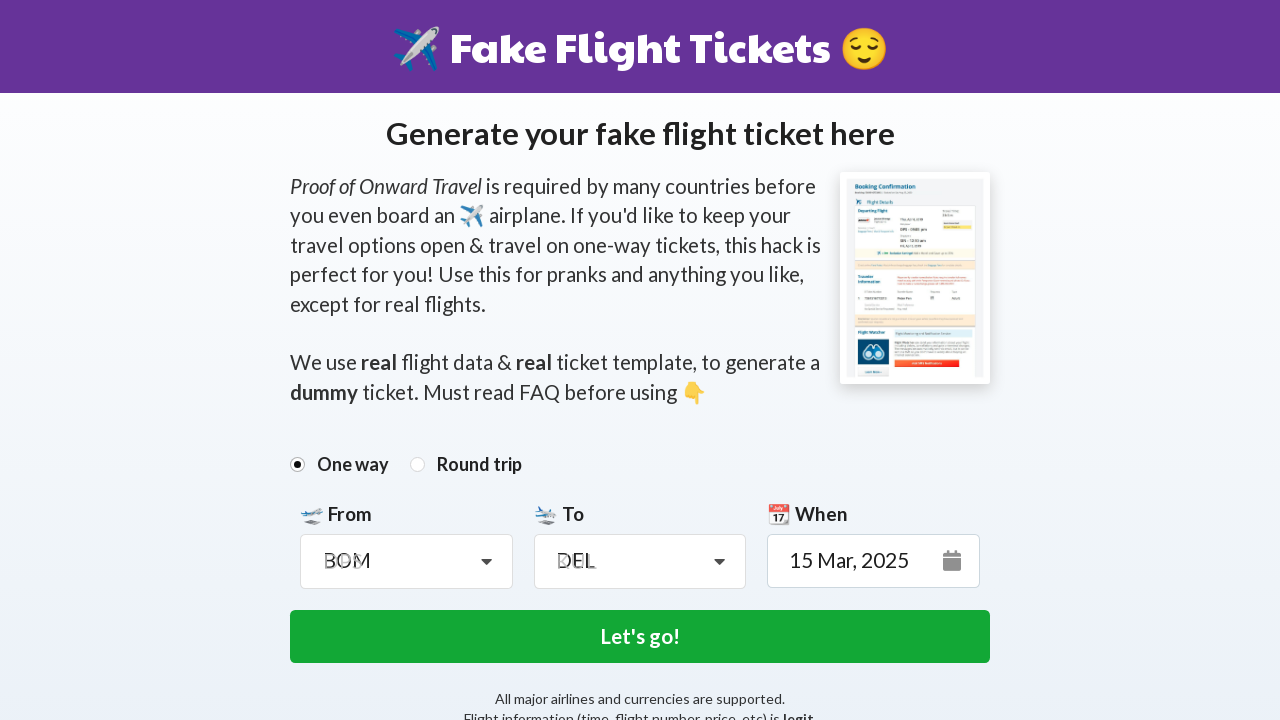

Waited for page to load and network to be idle
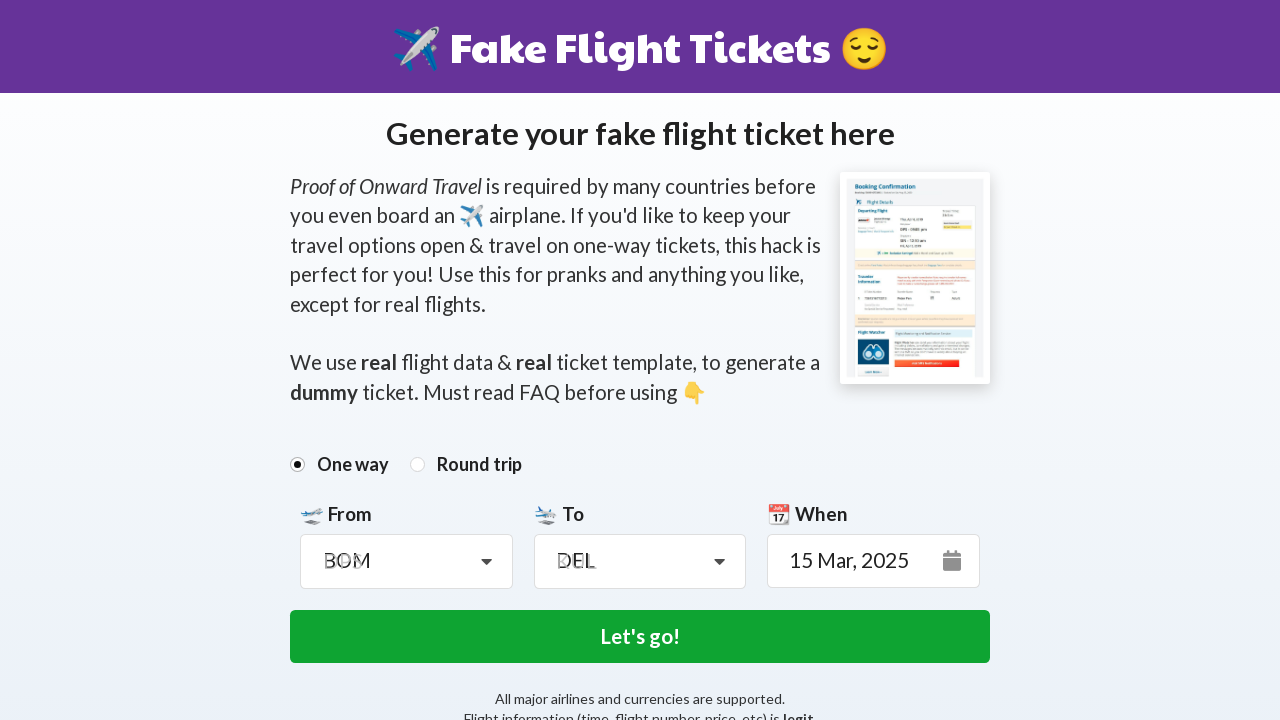

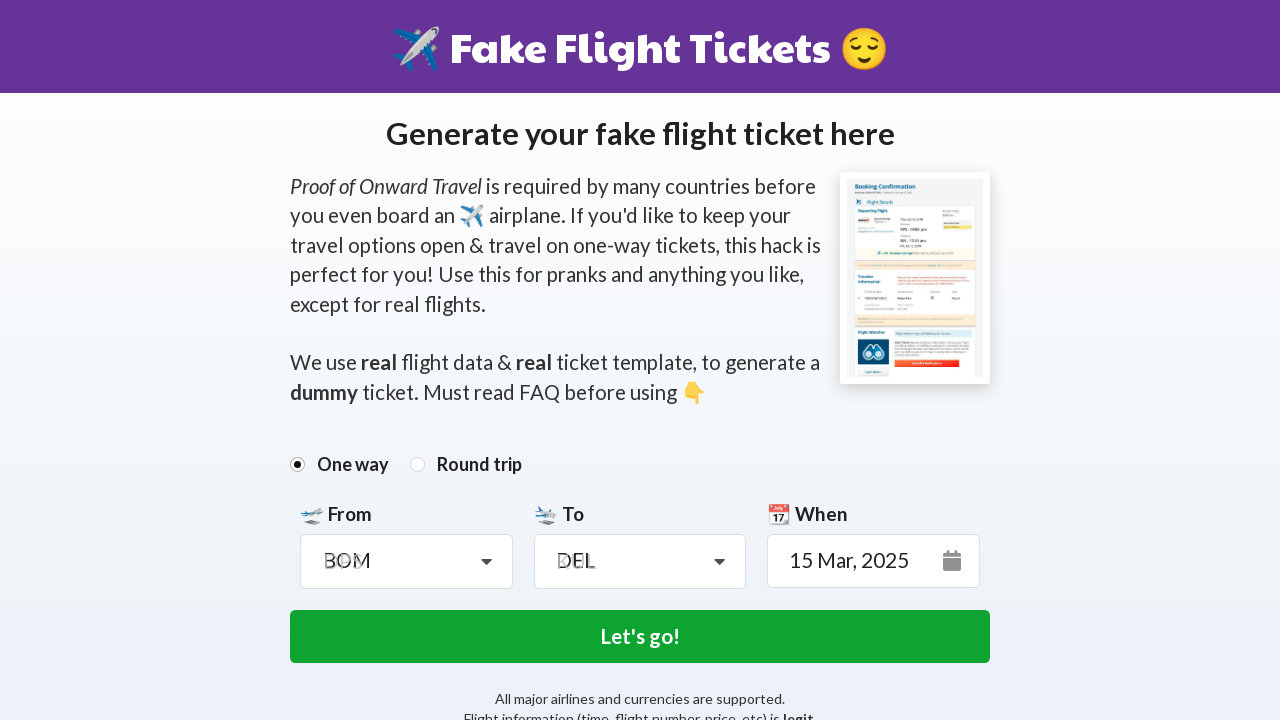